Tests that clicking the homepage button on the welcome page redirects the user to the main homepage.

Starting URL: https://linqapp.com/welcome

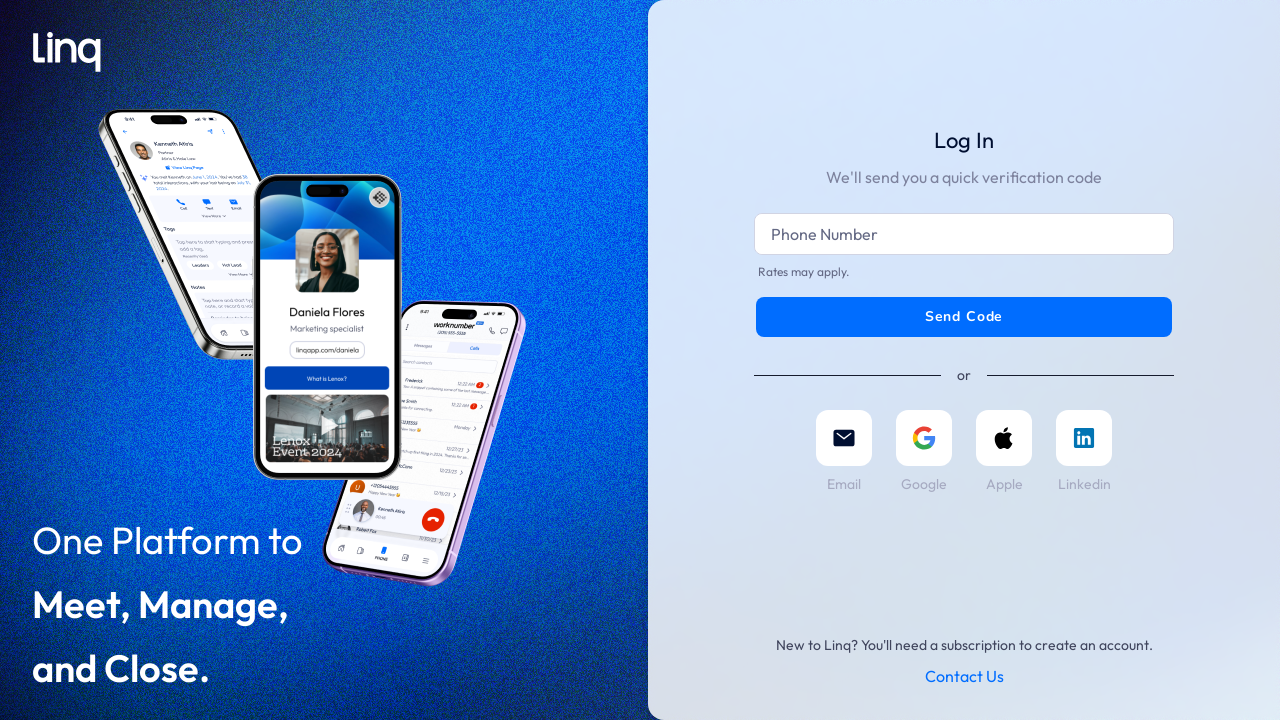

Navigated to welcome page
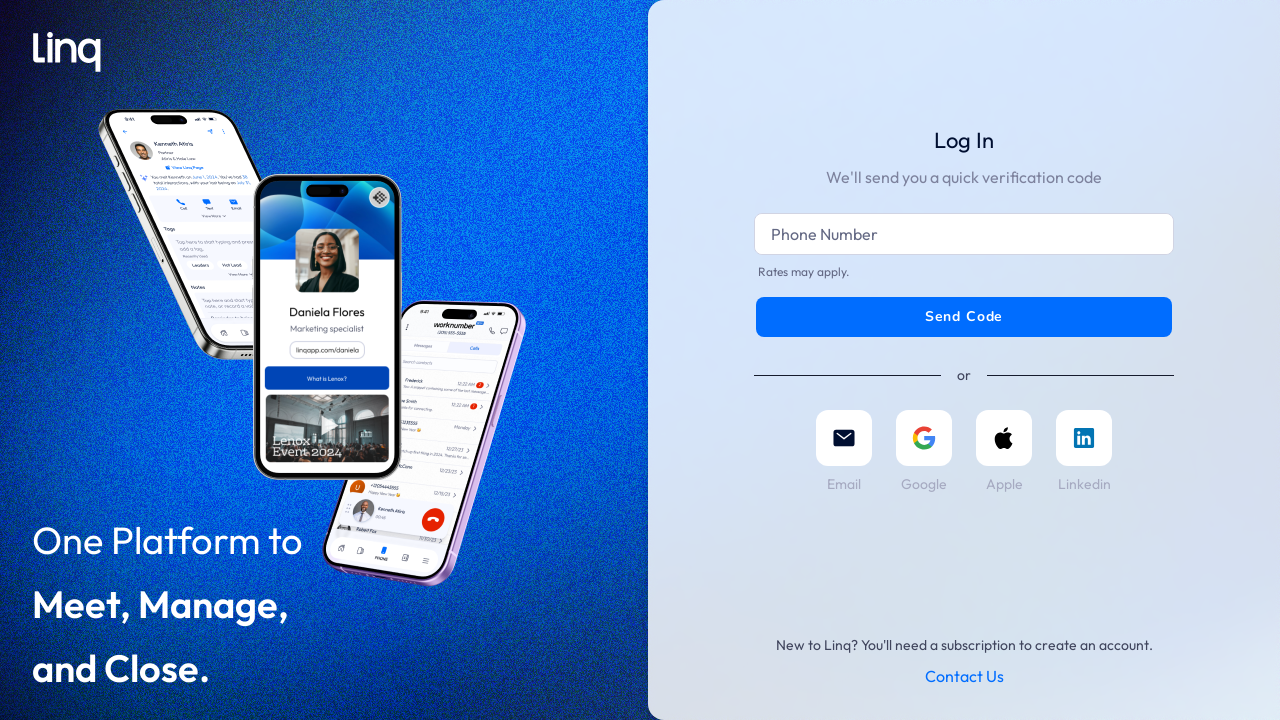

Clicked the homepage button at (67, 52) on button svg >> nth=0
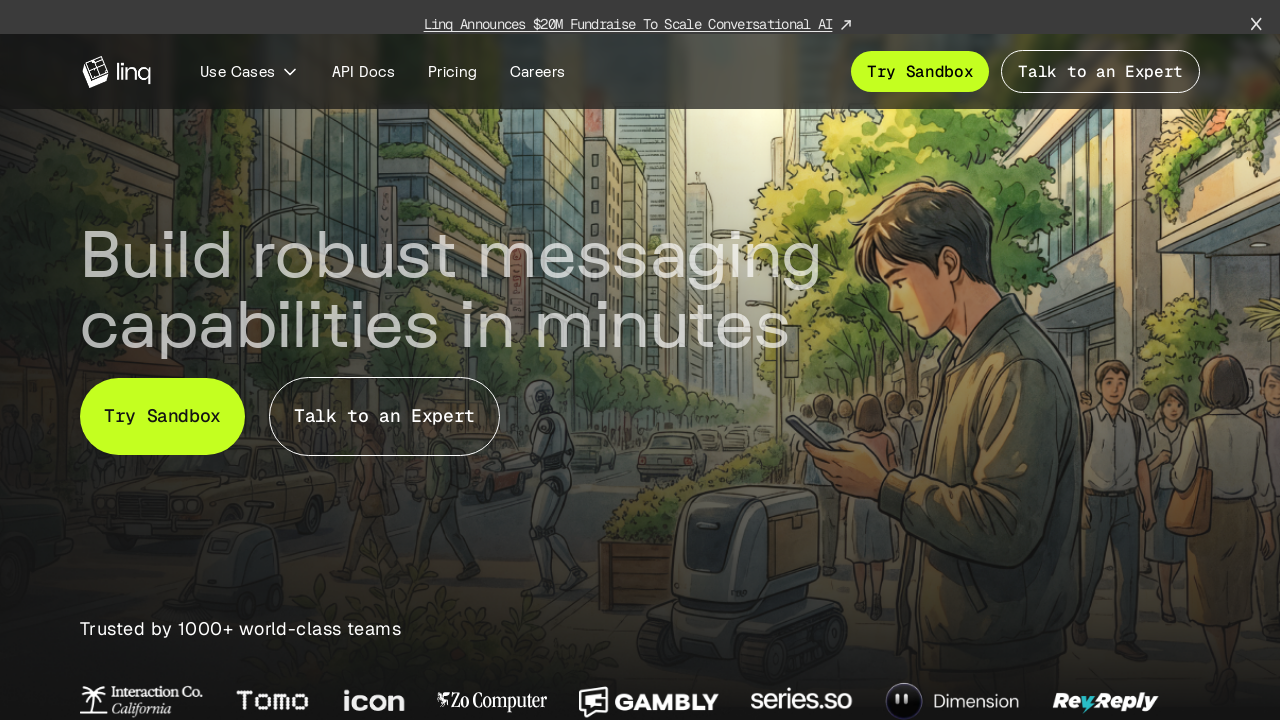

Successfully redirected to homepage at https://linqapp.com/
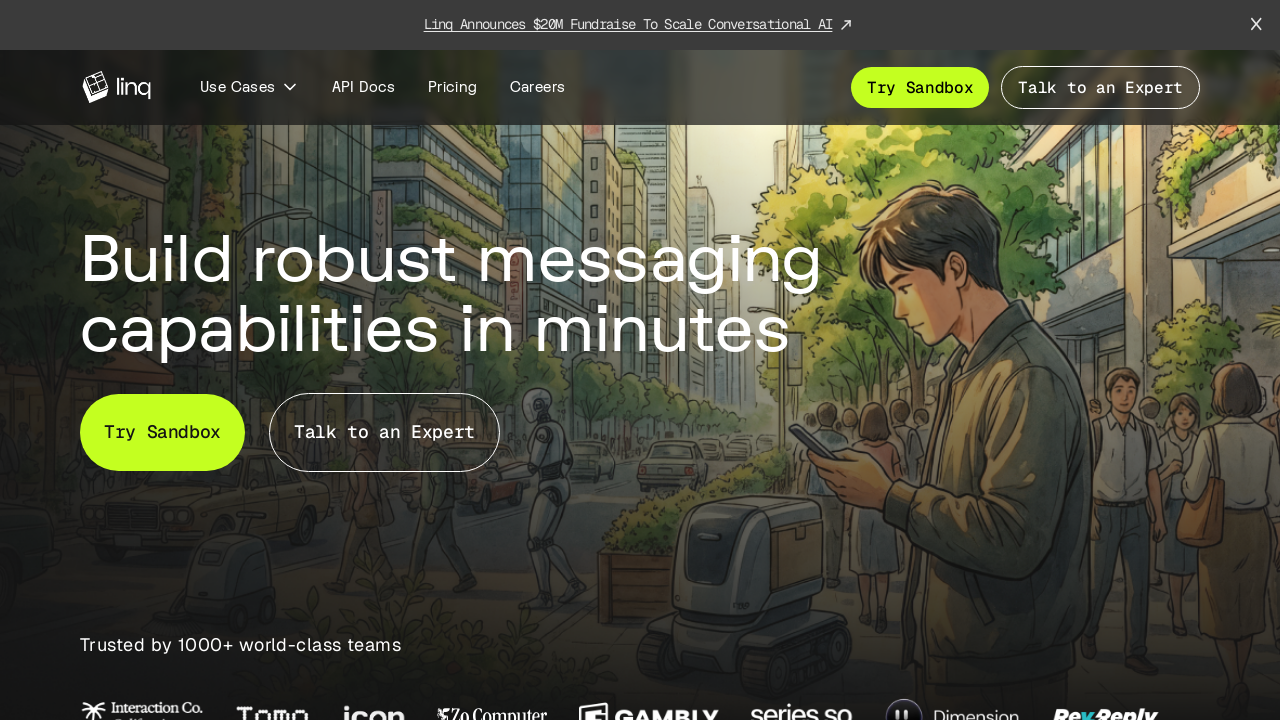

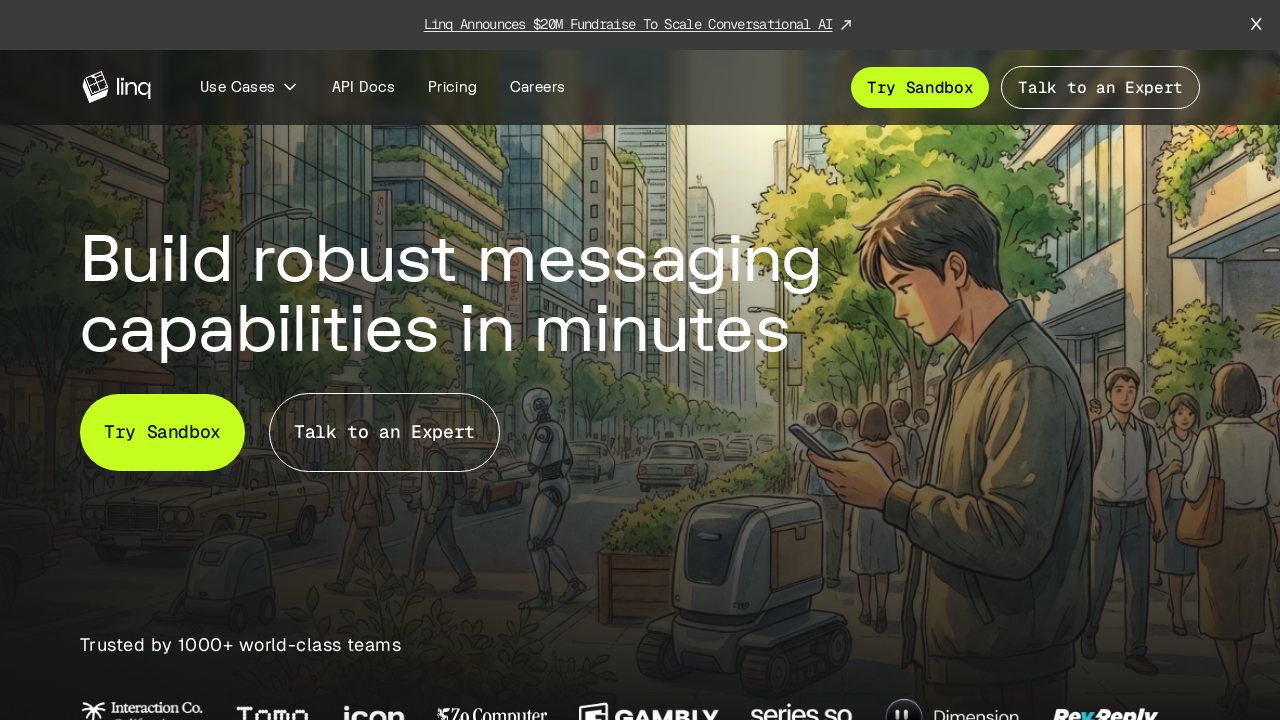